Tests that other controls are hidden when editing a todo item

Starting URL: https://demo.playwright.dev/todomvc

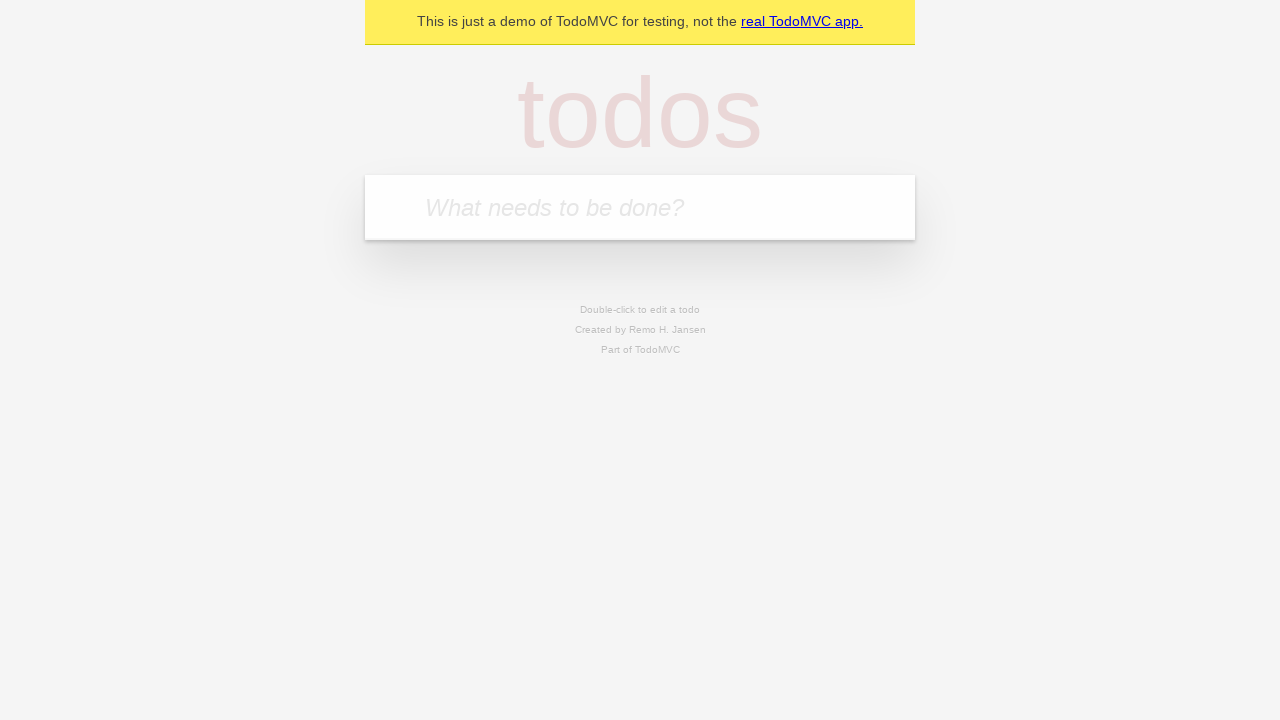

Filled new todo input with 'buy some cheese' on internal:attr=[placeholder="What needs to be done?"i]
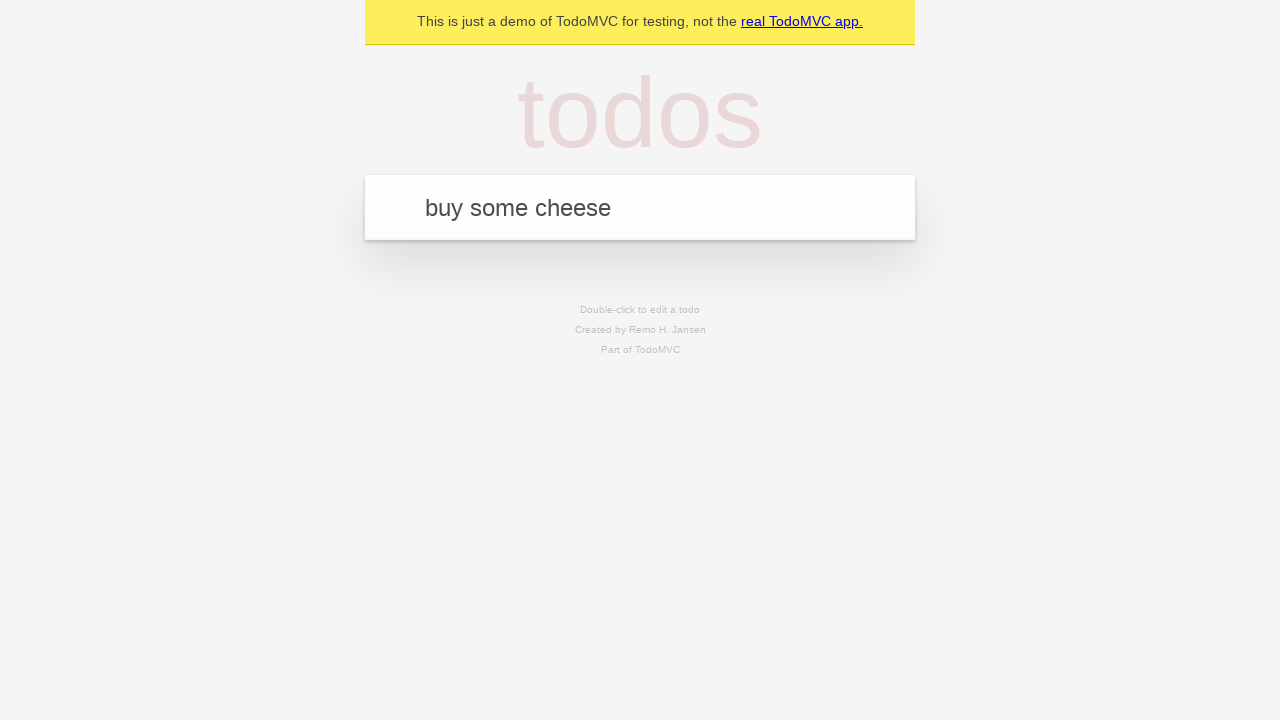

Pressed Enter to create todo 'buy some cheese' on internal:attr=[placeholder="What needs to be done?"i]
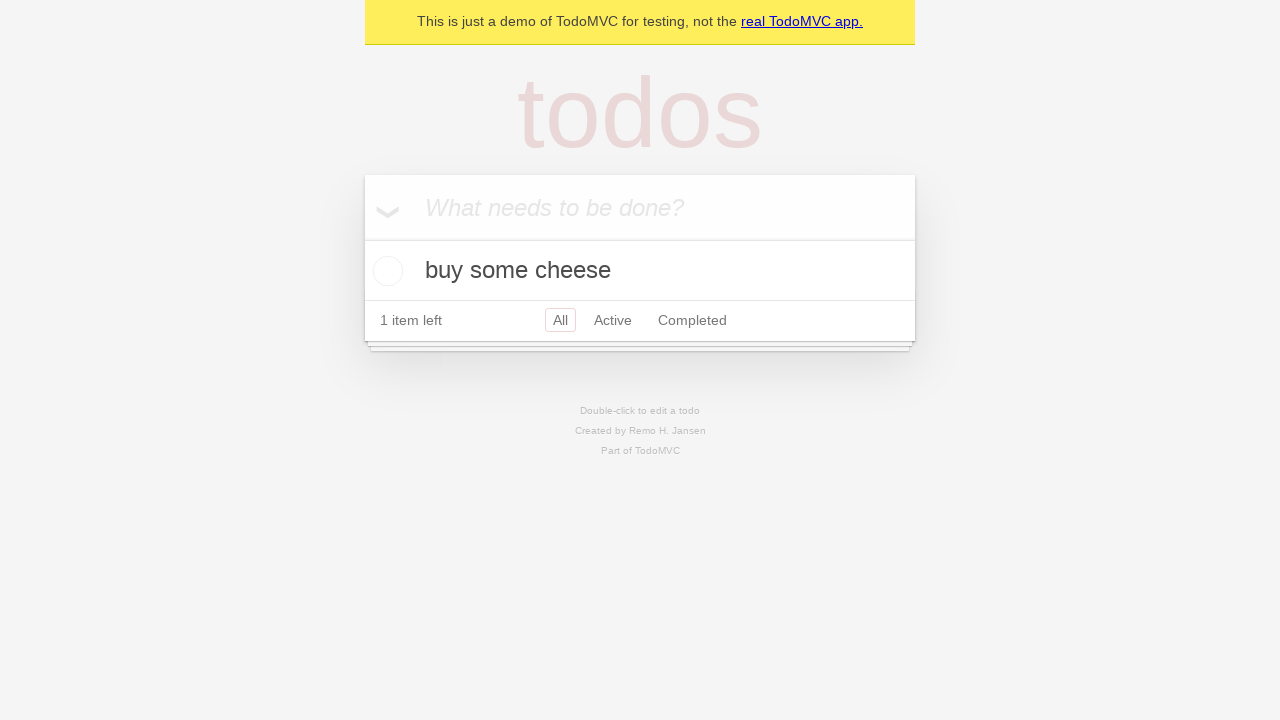

Filled new todo input with 'feed the cat' on internal:attr=[placeholder="What needs to be done?"i]
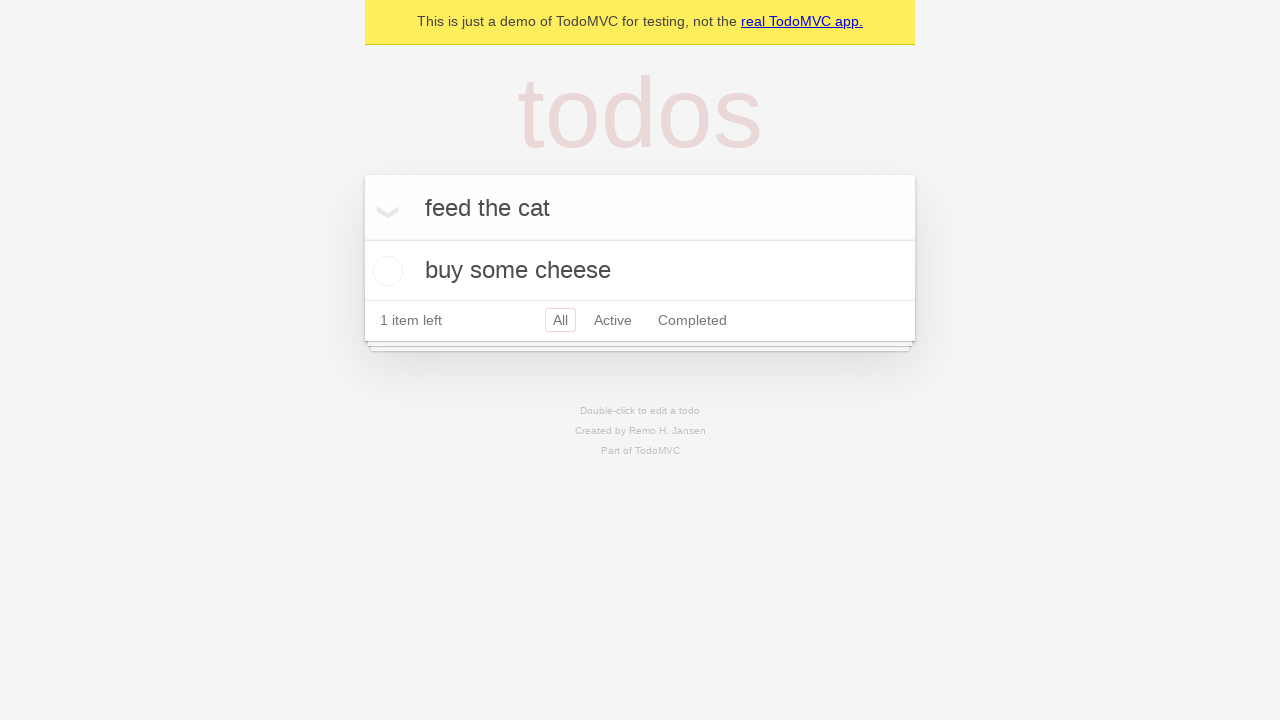

Pressed Enter to create todo 'feed the cat' on internal:attr=[placeholder="What needs to be done?"i]
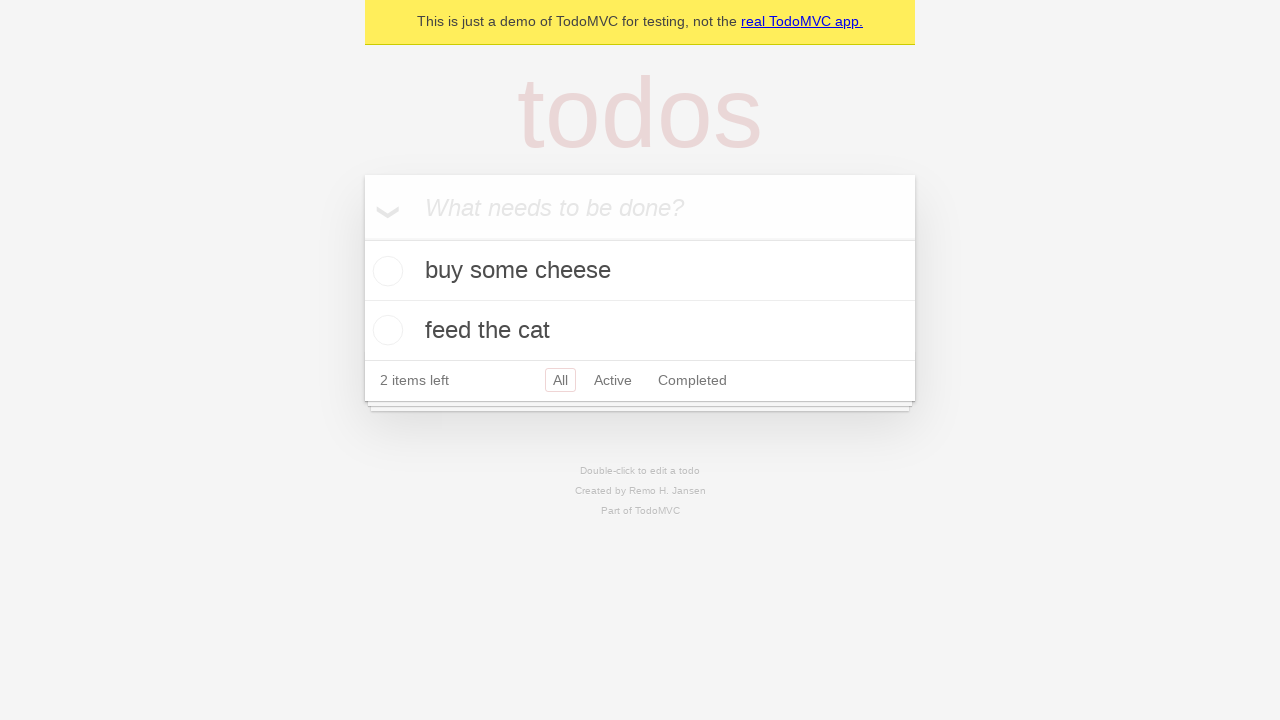

Filled new todo input with 'book a doctors appointment' on internal:attr=[placeholder="What needs to be done?"i]
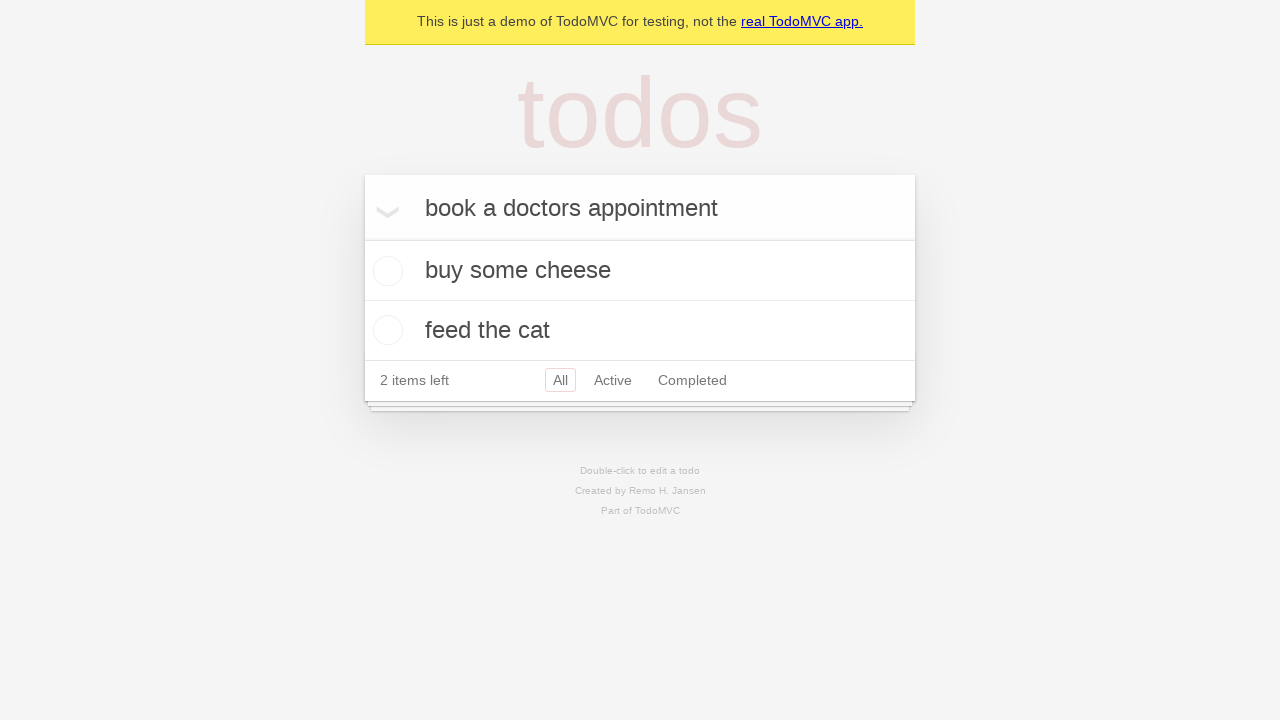

Pressed Enter to create todo 'book a doctors appointment' on internal:attr=[placeholder="What needs to be done?"i]
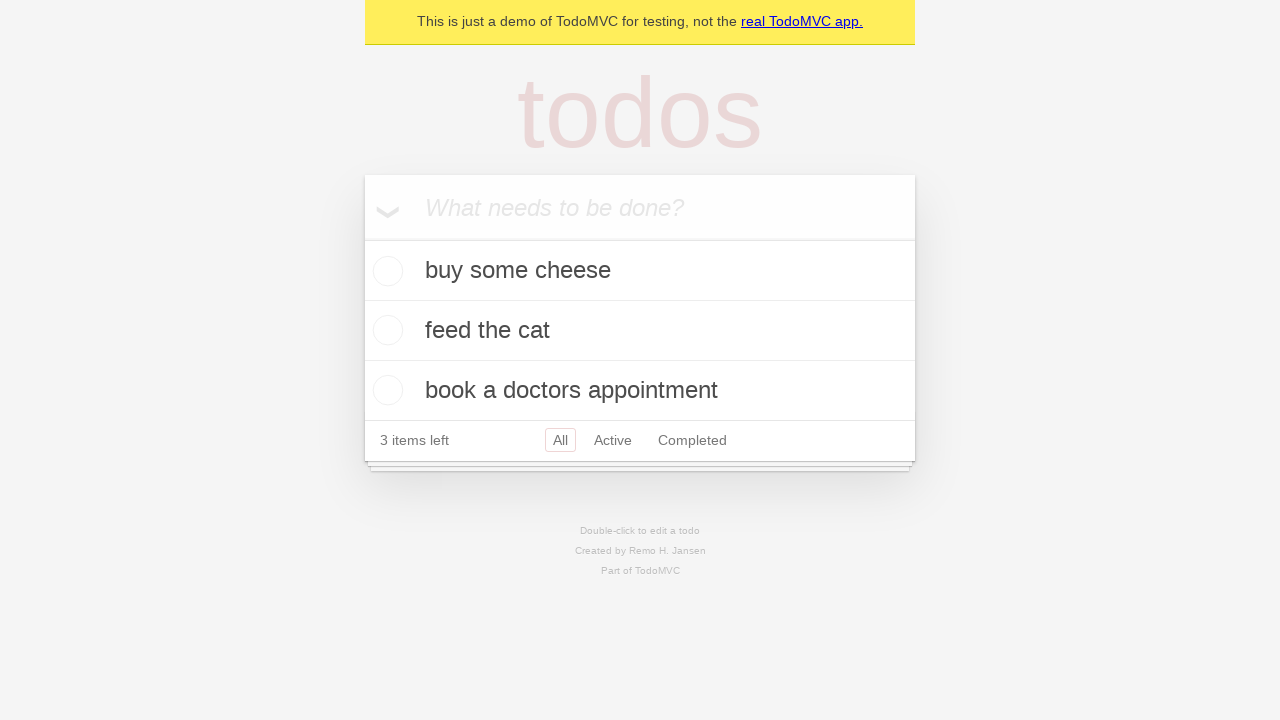

Third todo item loaded
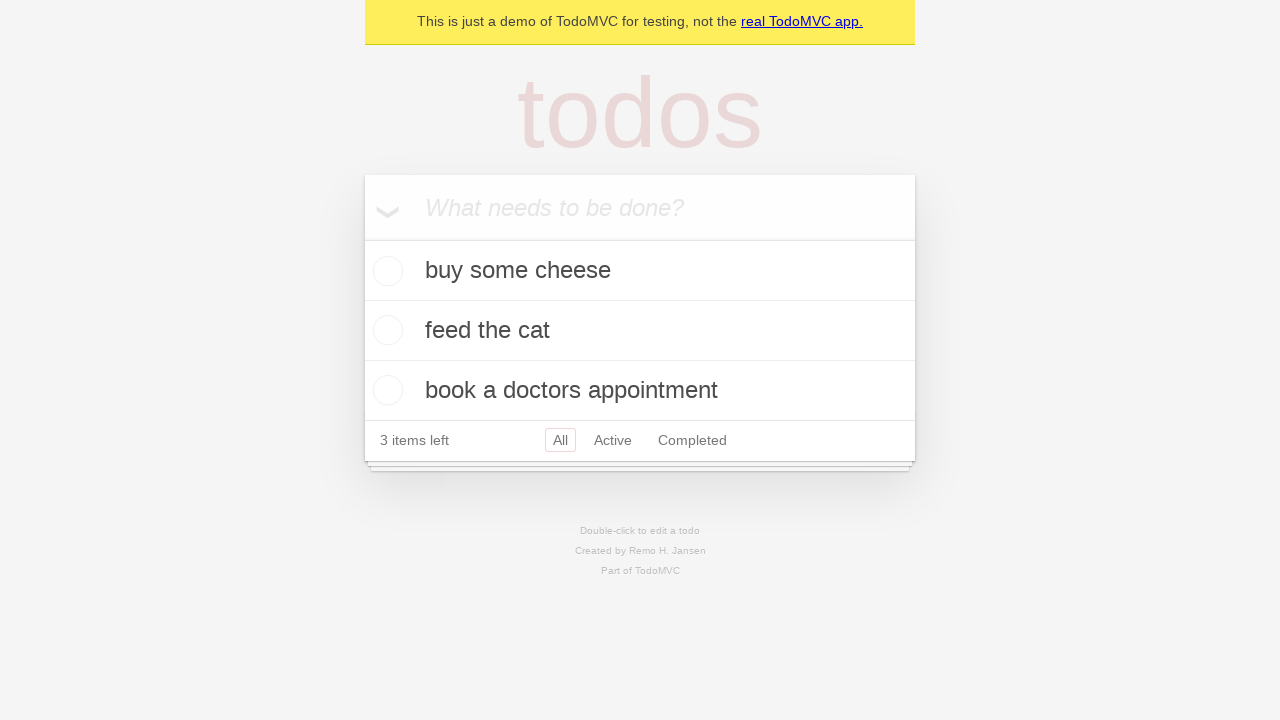

Double-clicked second todo item to enter edit mode at (640, 331) on [data-testid='todo-item'] >> nth=1
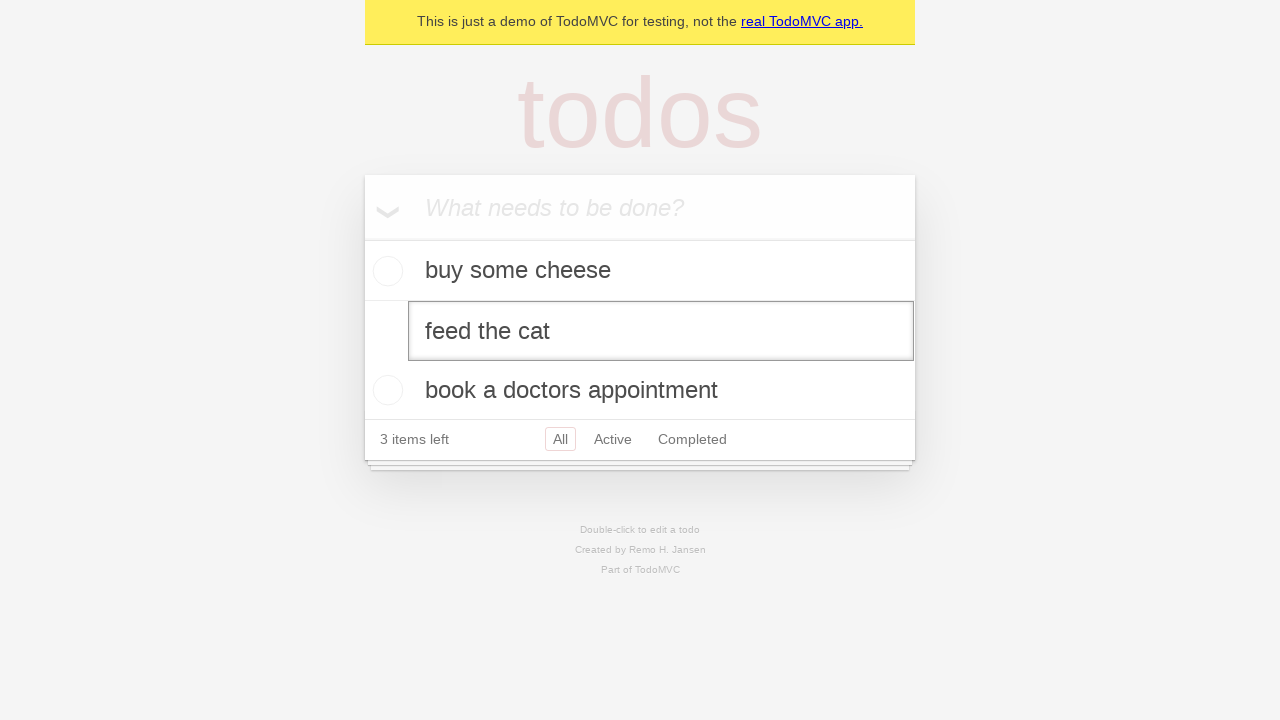

Edit textbox appeared, second todo is now in edit mode
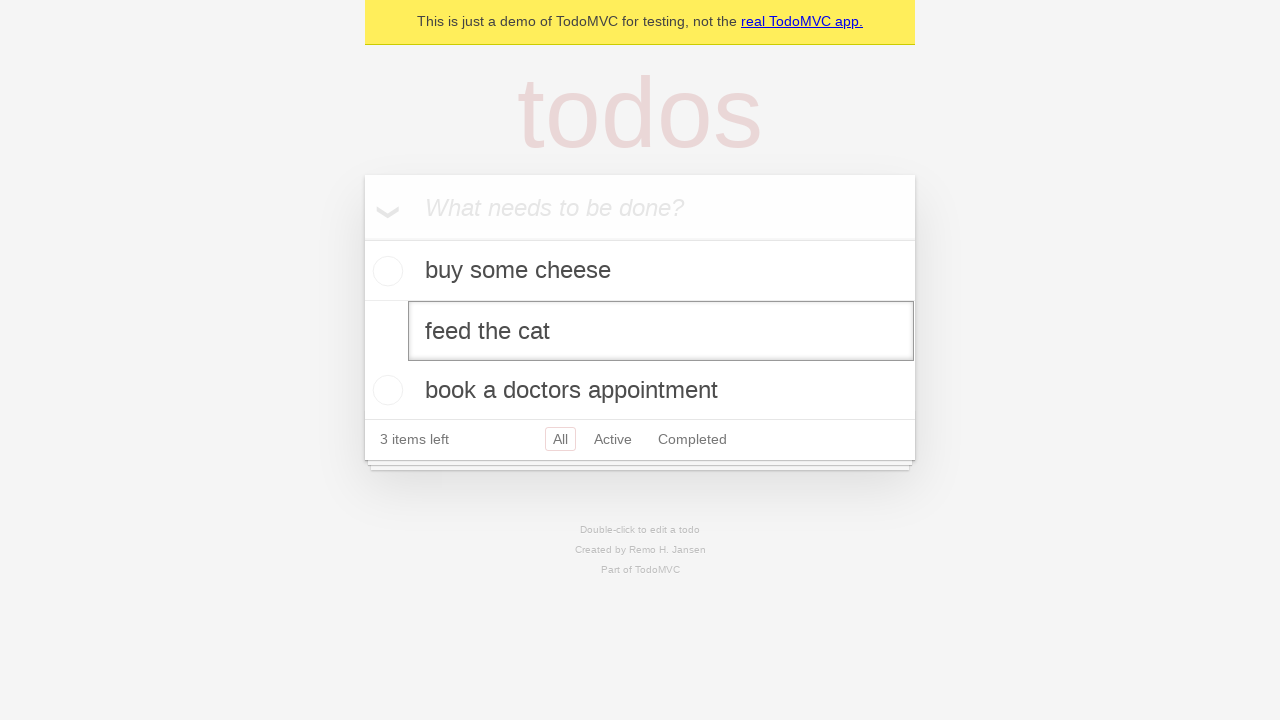

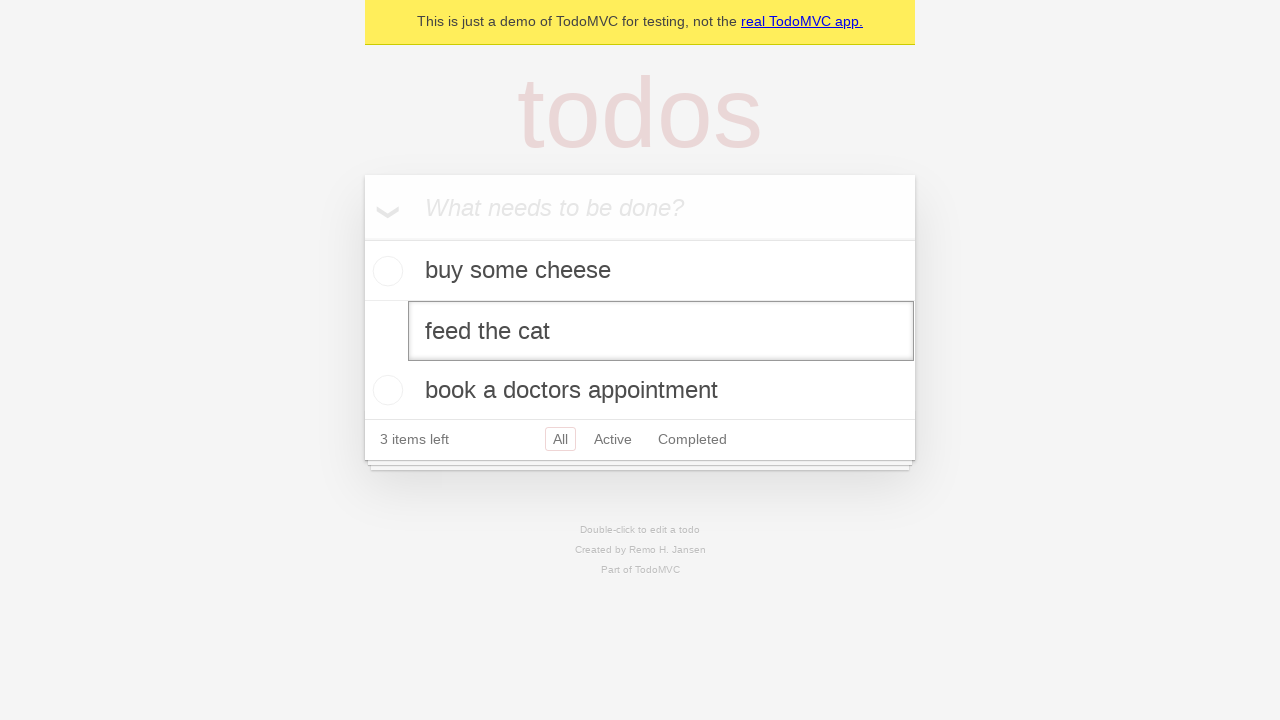